Tests adding a product to cart on an e-commerce site by navigating through category menus, filtering by manufacturer, hovering over a product, adding it to cart, viewing the cart, and then continuing shopping back to the home page.

Starting URL: https://ecommerce-playground.lambdatest.io/

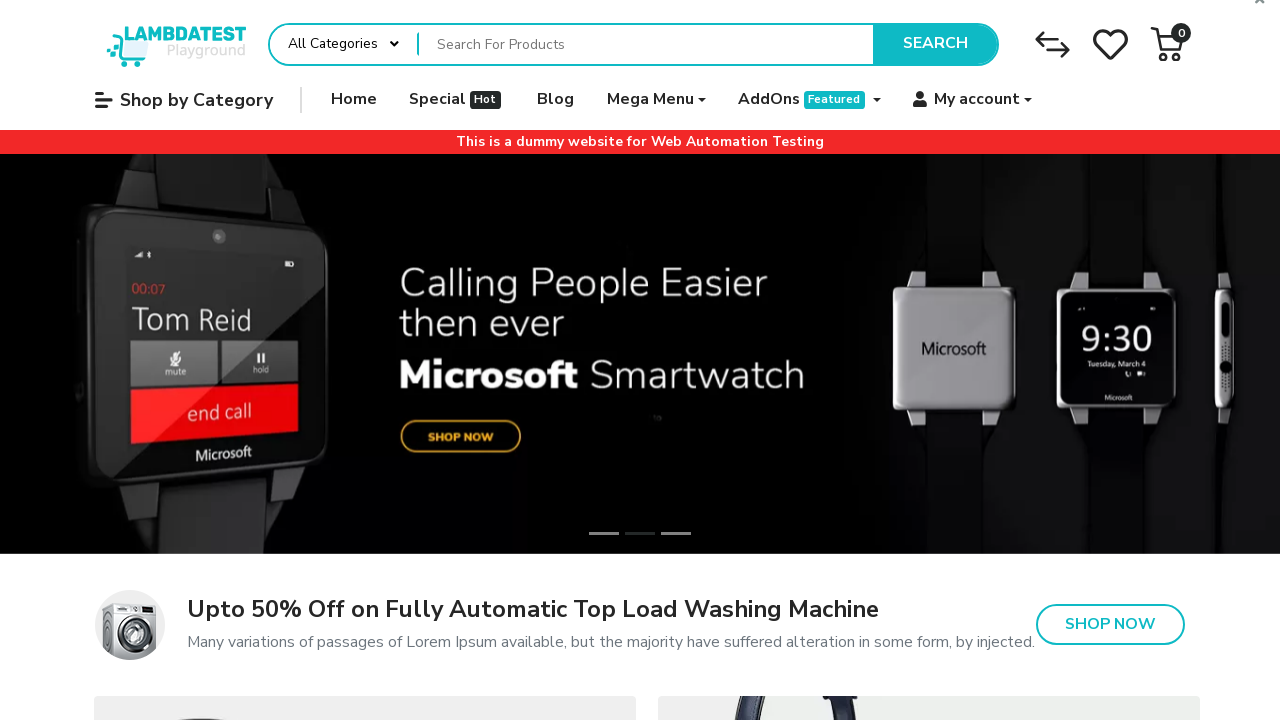

Shop by Category selector loaded
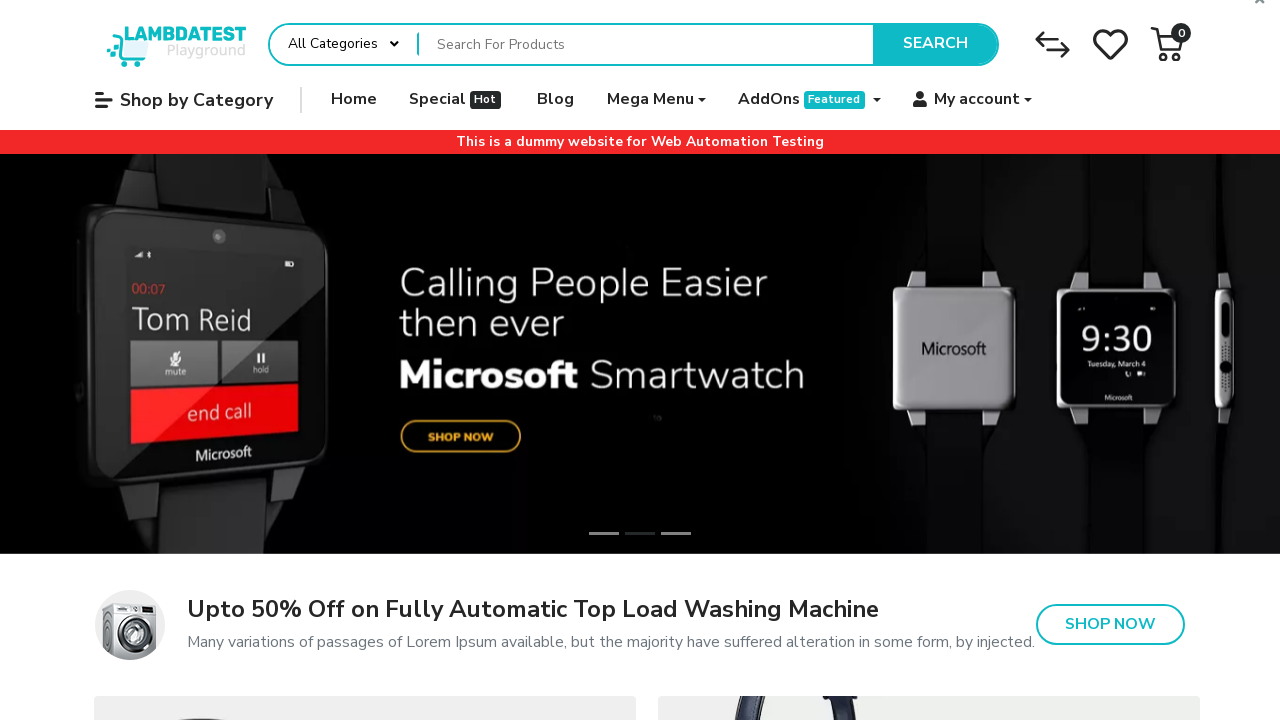

Clicked on Shop by Category navigation at (198, 100) on .shop-by-category
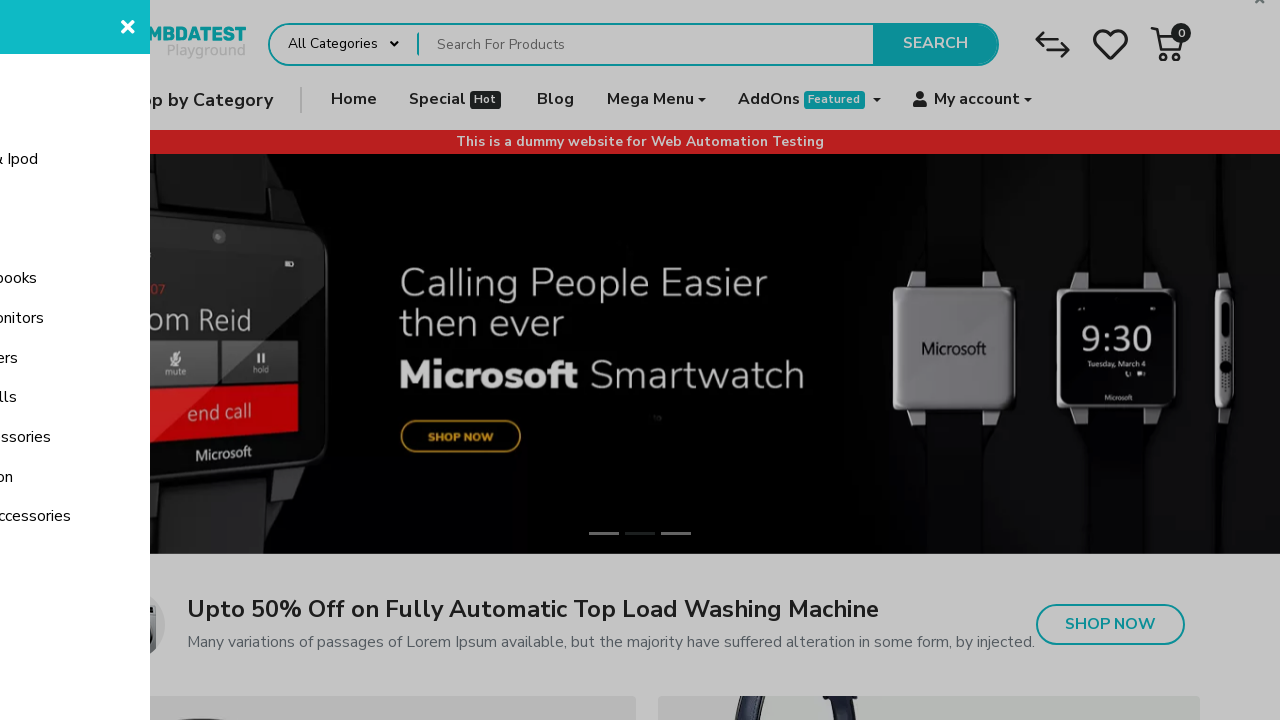

Clicked on Phone/Tablets/iPod category at (160, 160) on .mz-pure-drawer:first-of-type .navbar-nav>li:nth-of-type(3)
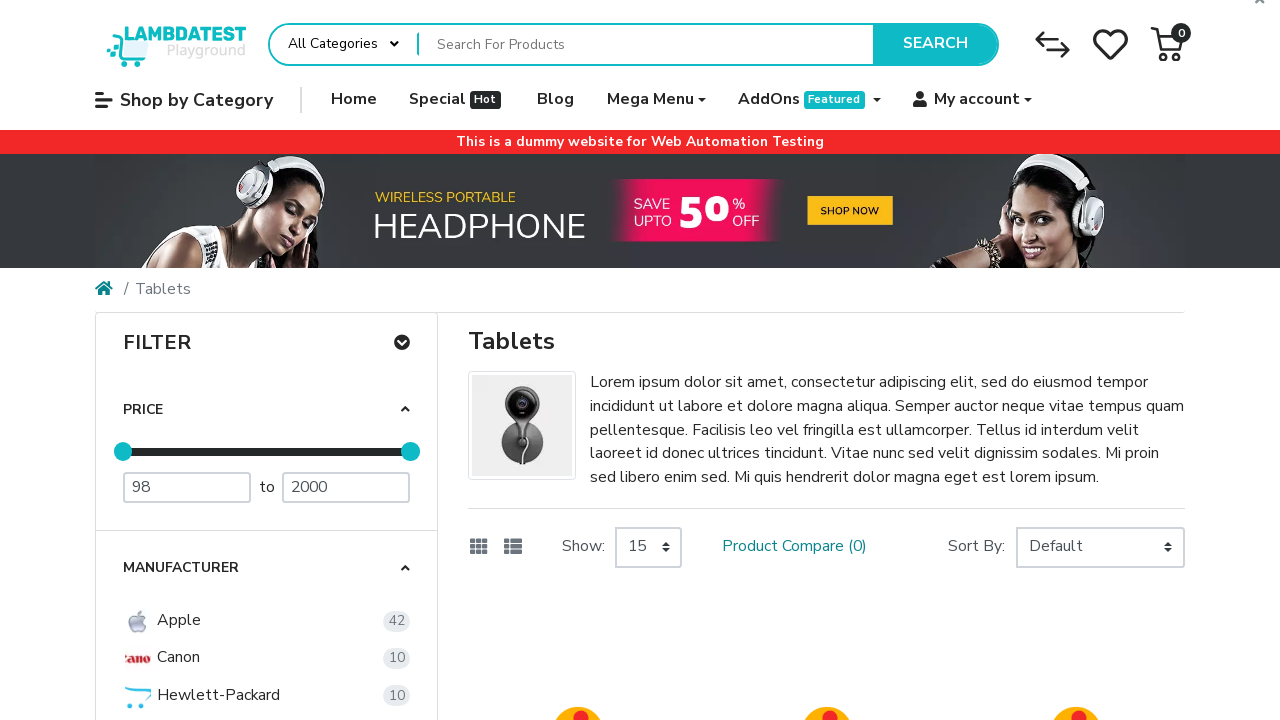

Applied Apple manufacturer filter at (162, 621) on #container .manufacturer .mz-filter-group-content div:first-of-type div
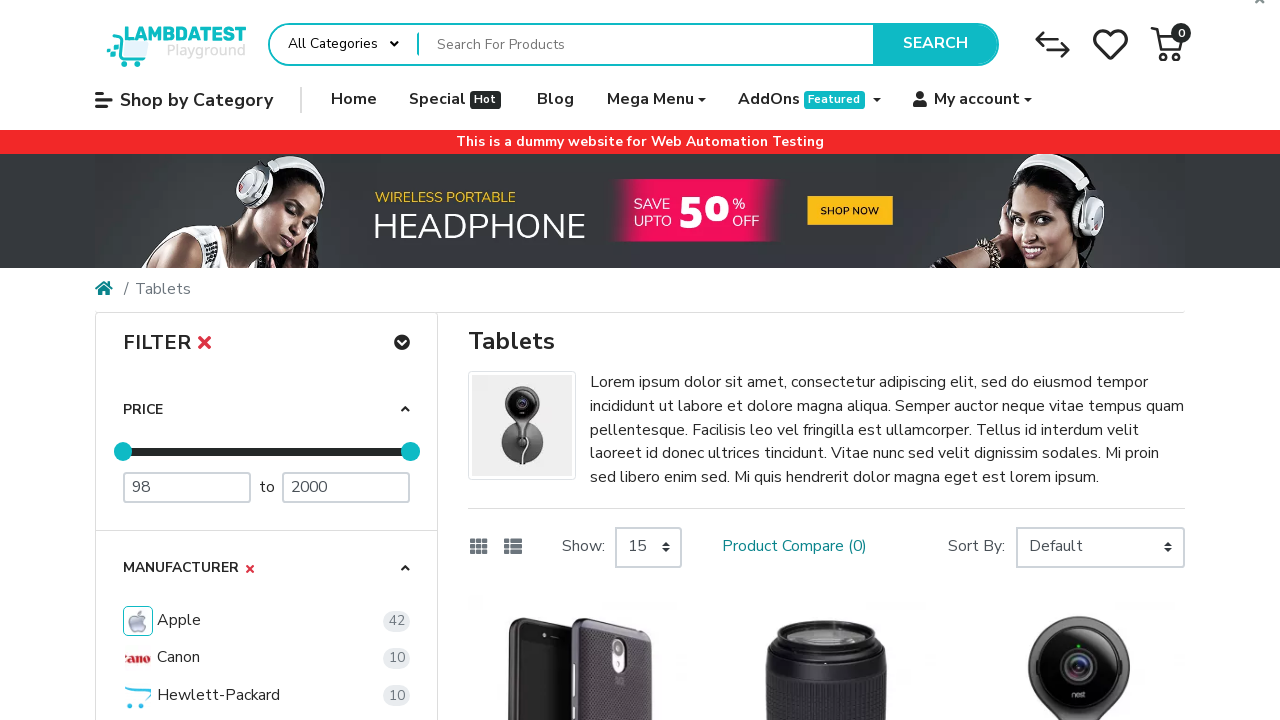

Hovered over first iPod Touch product at (827, 361) on .carousel-item:first-of-type [title='iPod Touch']
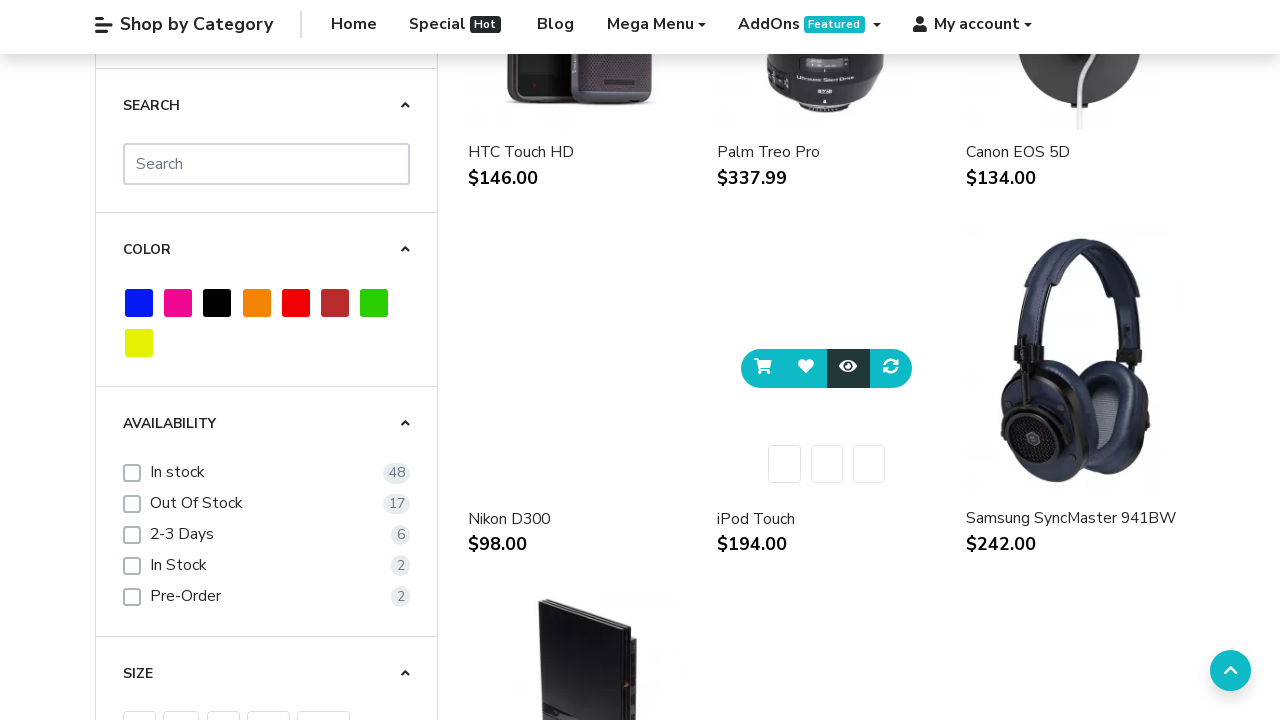

Waited for hover effects to render
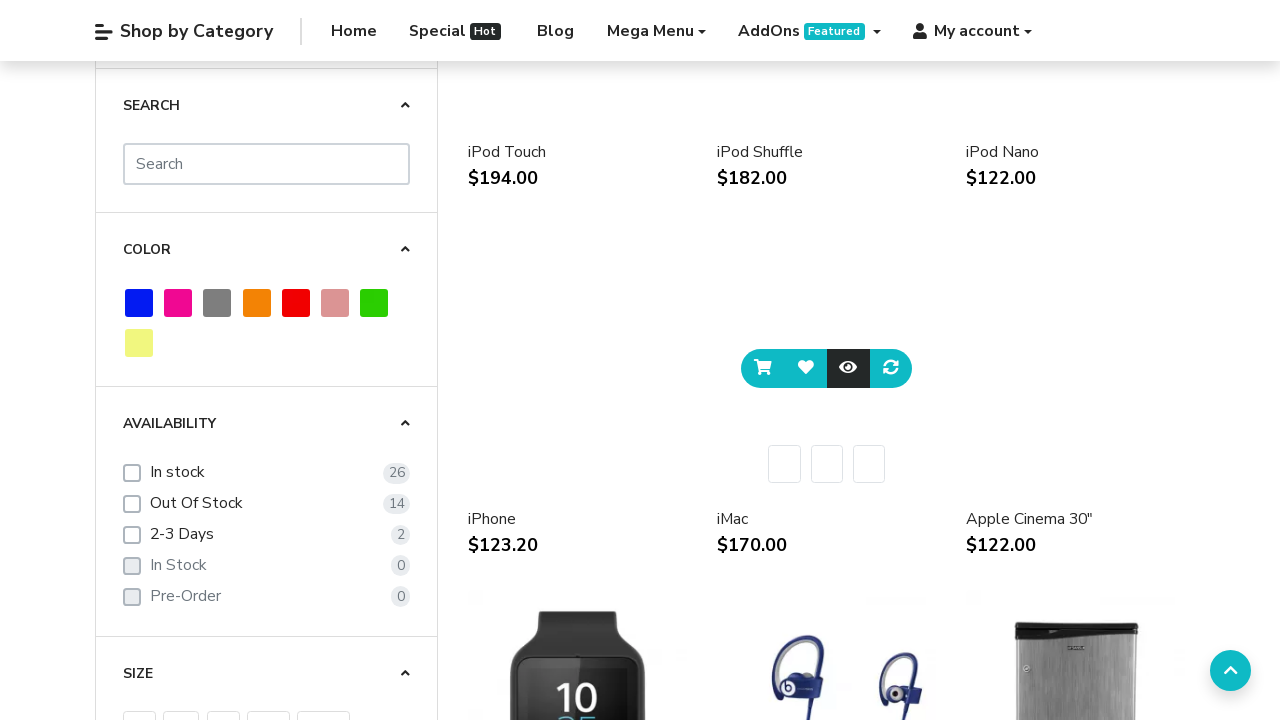

Hovered over iPod Touch product again at (578, 137) on .carousel-item:first-of-type [title='iPod Touch']
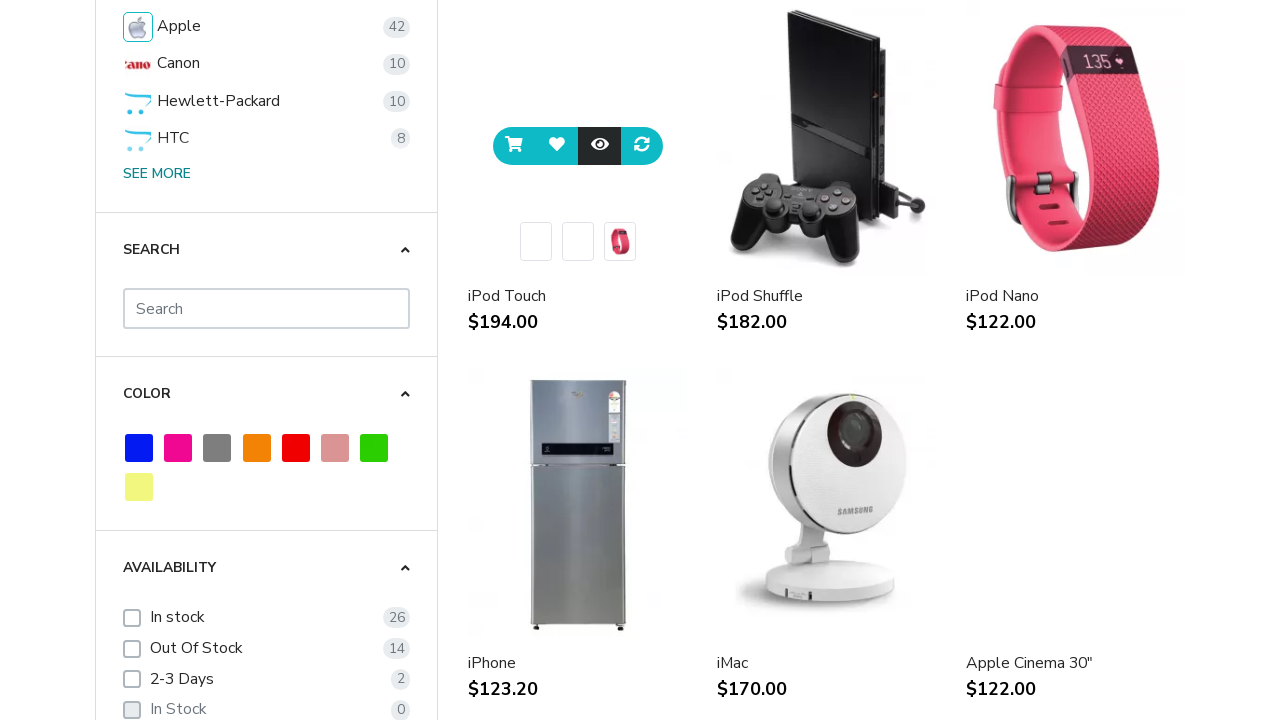

Add to Cart button became visible
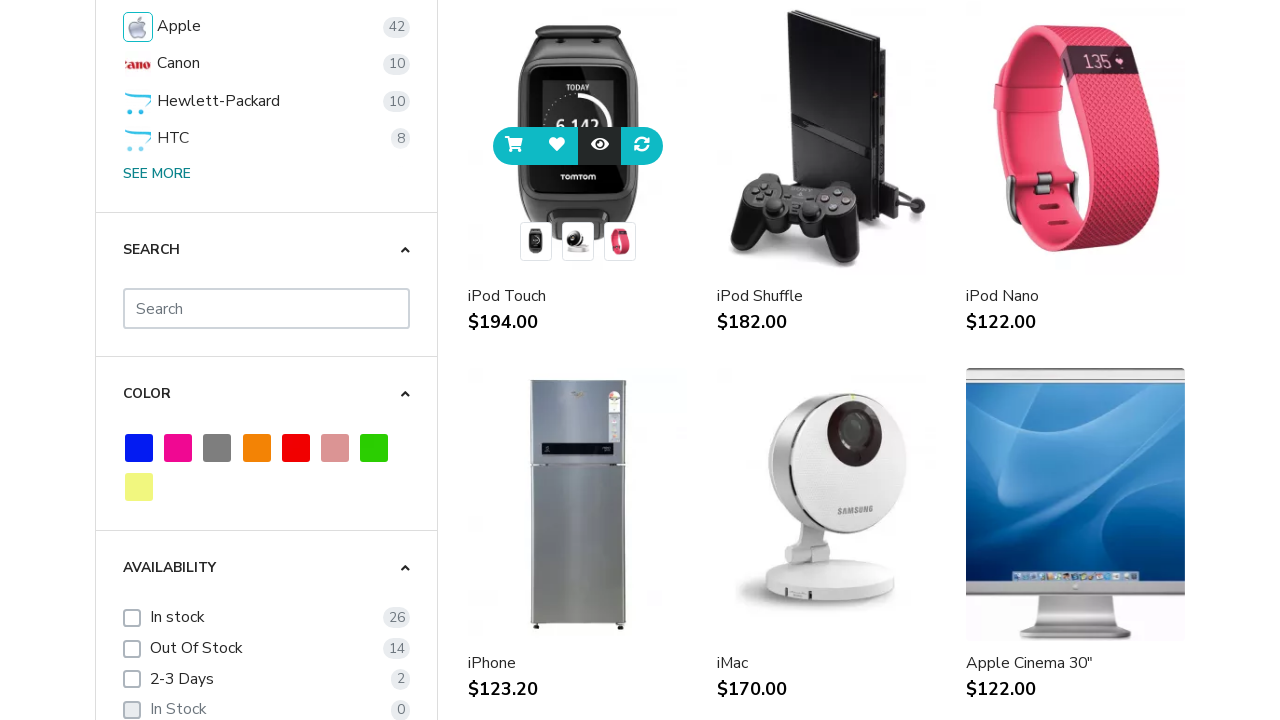

Clicked Add to Cart button at (514, 146) on div[data-view_id='grid'] .product-layout:first-of-type button[title='Add to Cart
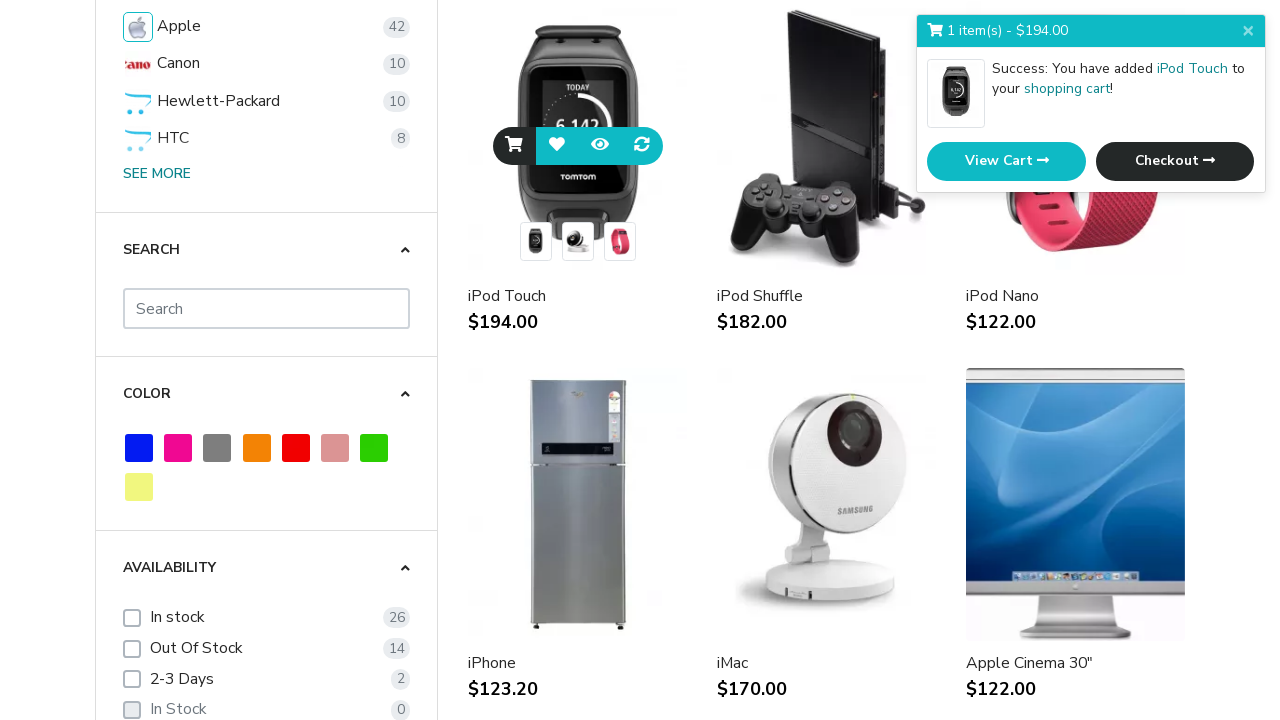

Clicked View Cart button in notification at (1006, 162) on #notification-box-top .btn-primary
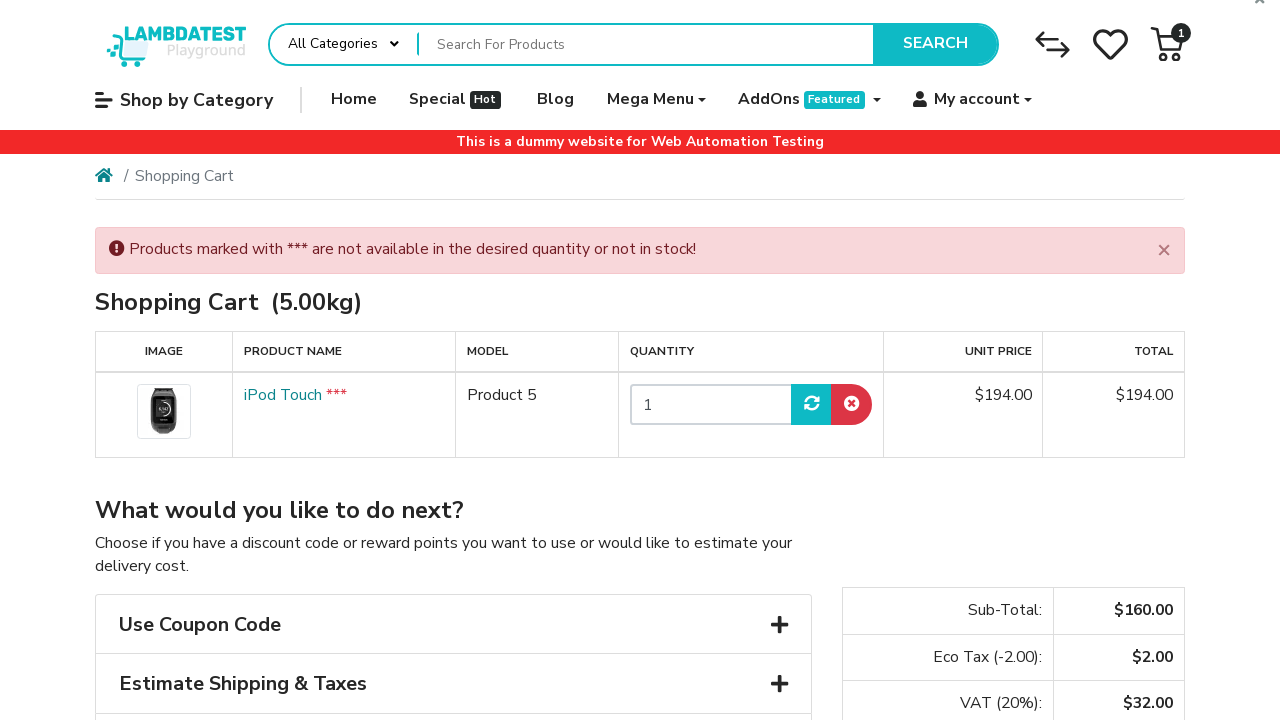

Continue Shopping button loaded
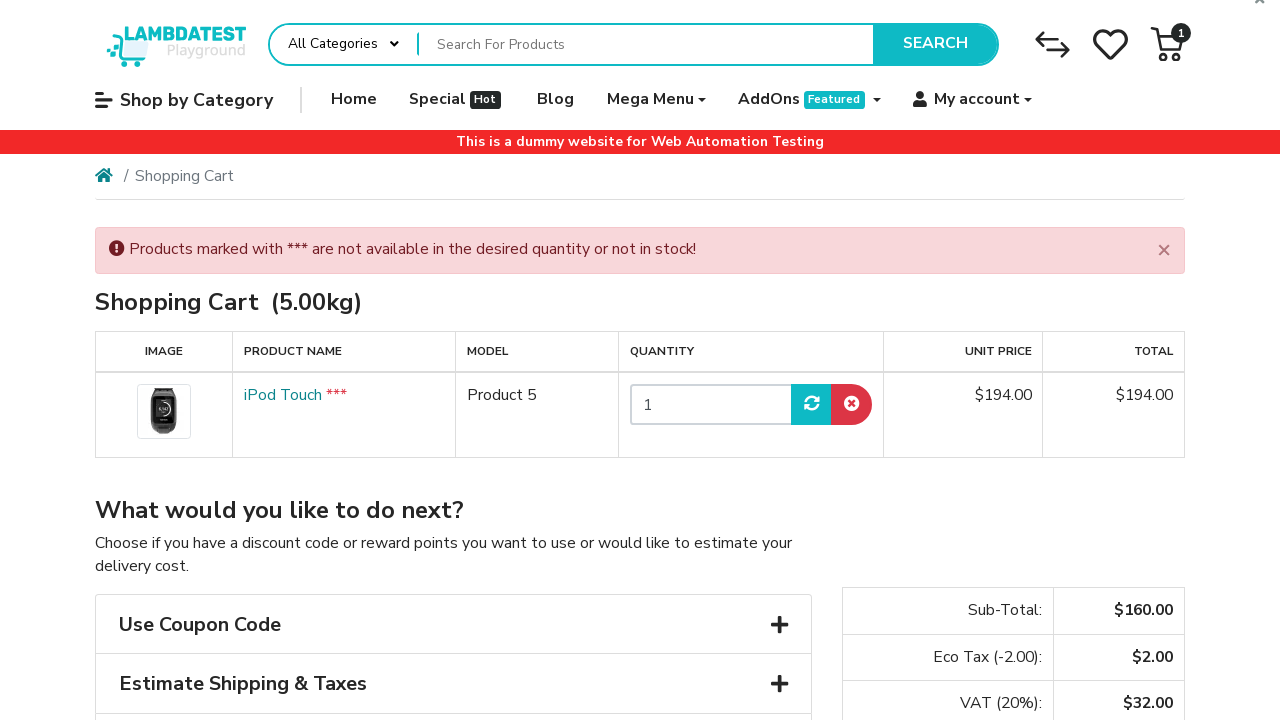

Clicked Continue Shopping button at (196, 601) on #content .btn-secondary
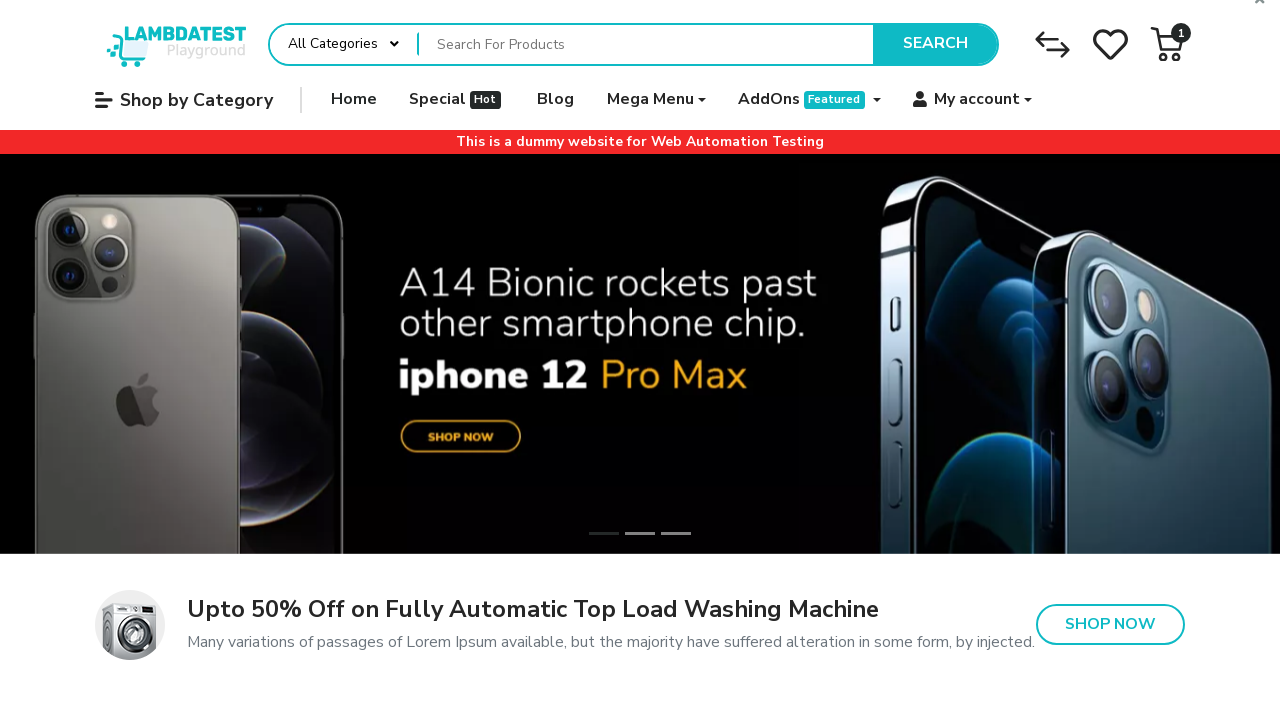

Returned to home page and disclaimer heading verified
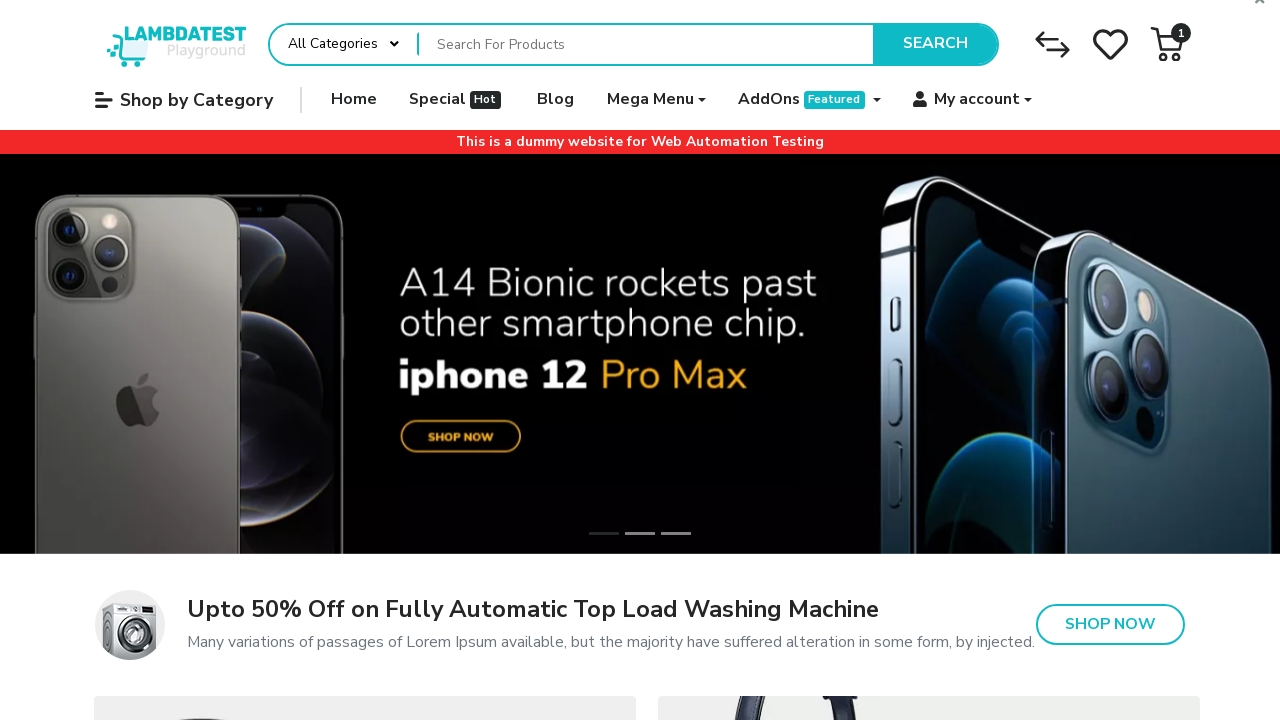

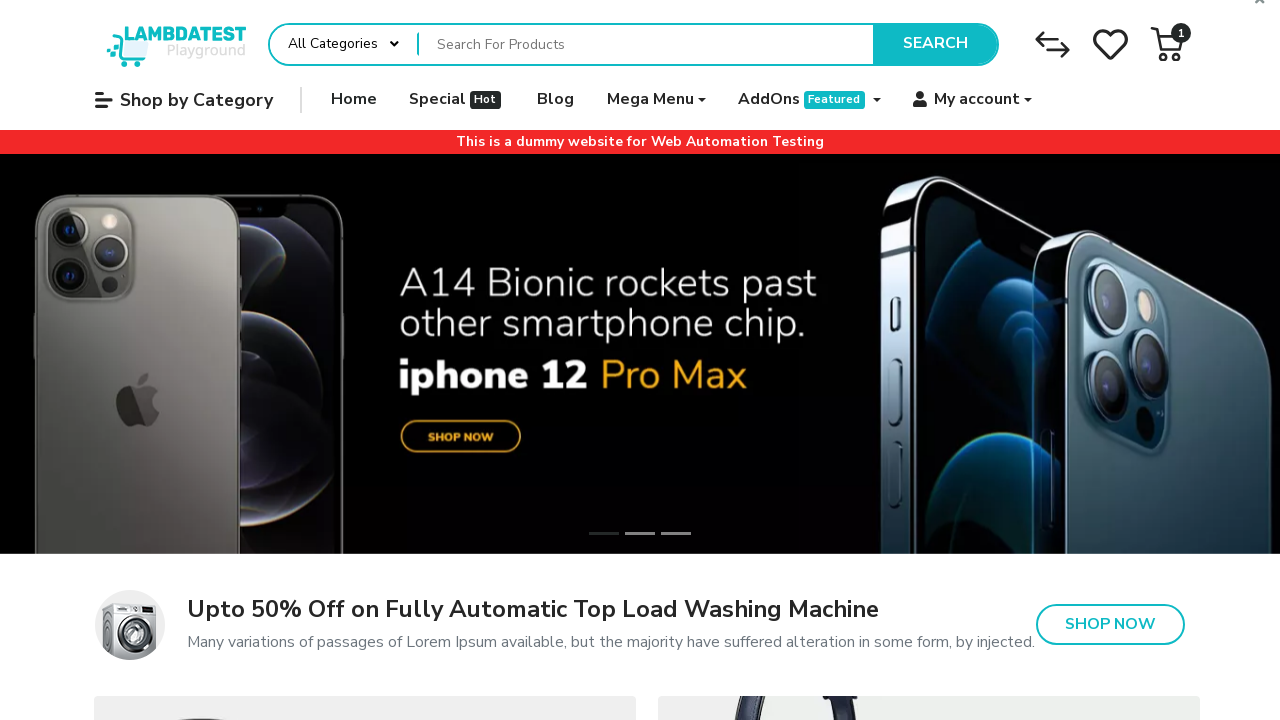